Tests dynamic controls by clicking a button and verifying the resulting message appears

Starting URL: https://the-internet.herokuapp.com/dynamic_controls

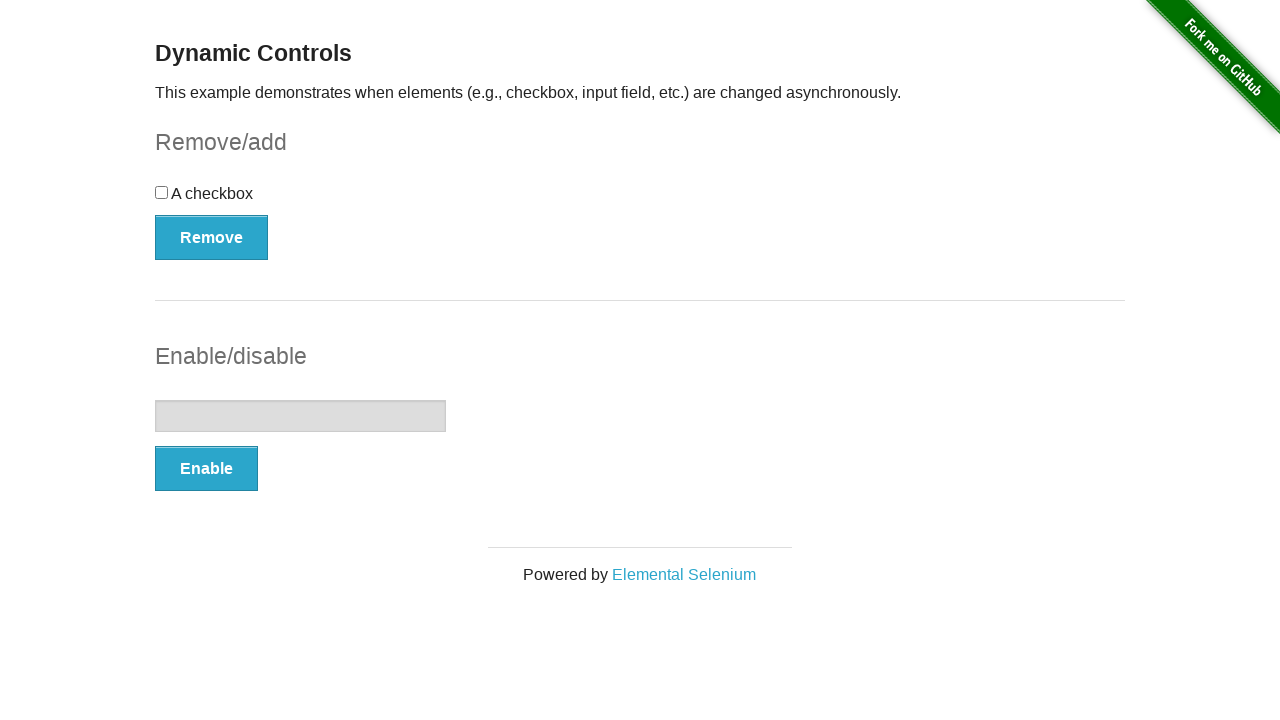

Clicked the remove button to trigger dynamic control at (212, 237) on #checkbox-example > button
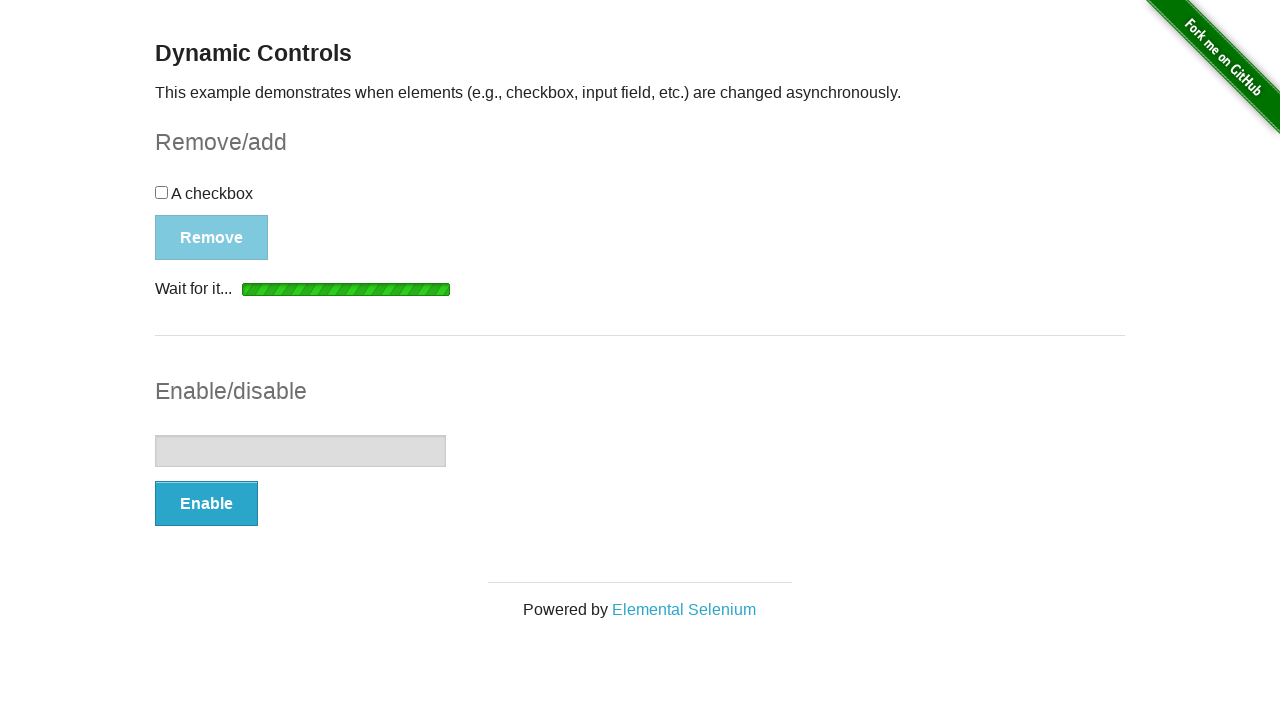

Waited for message element to appear
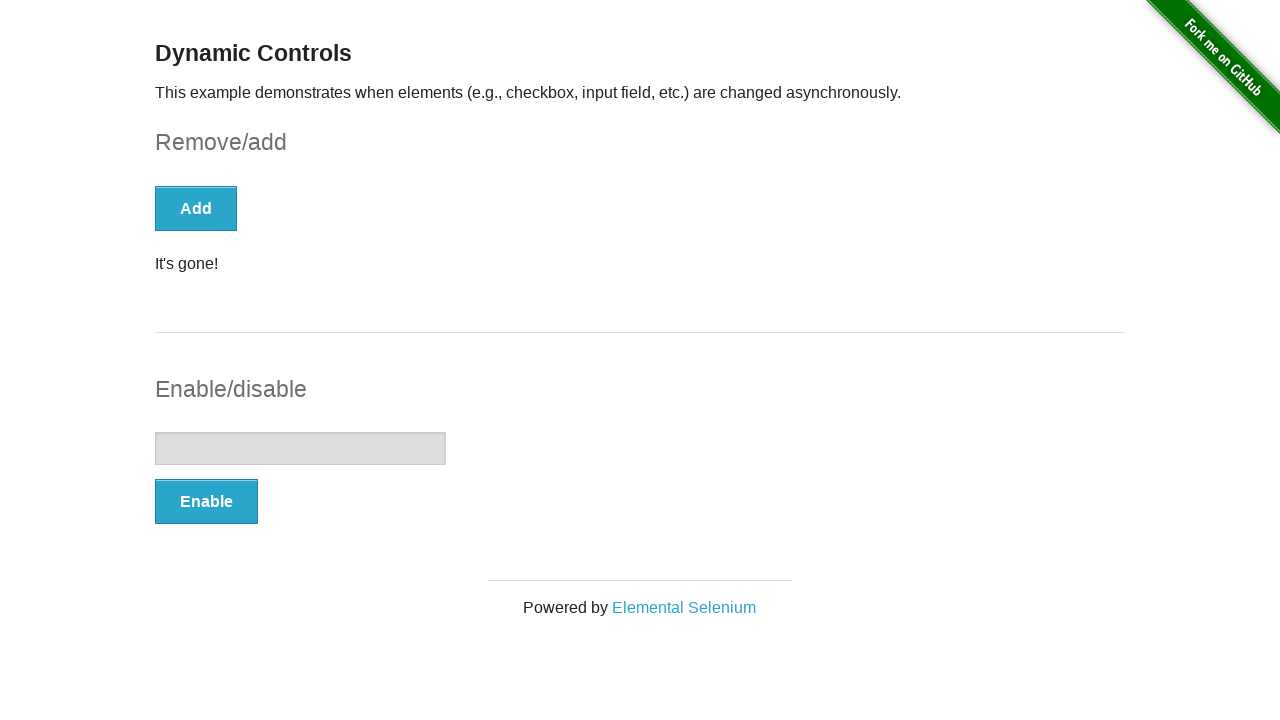

Verified message text is 'It's gone!'
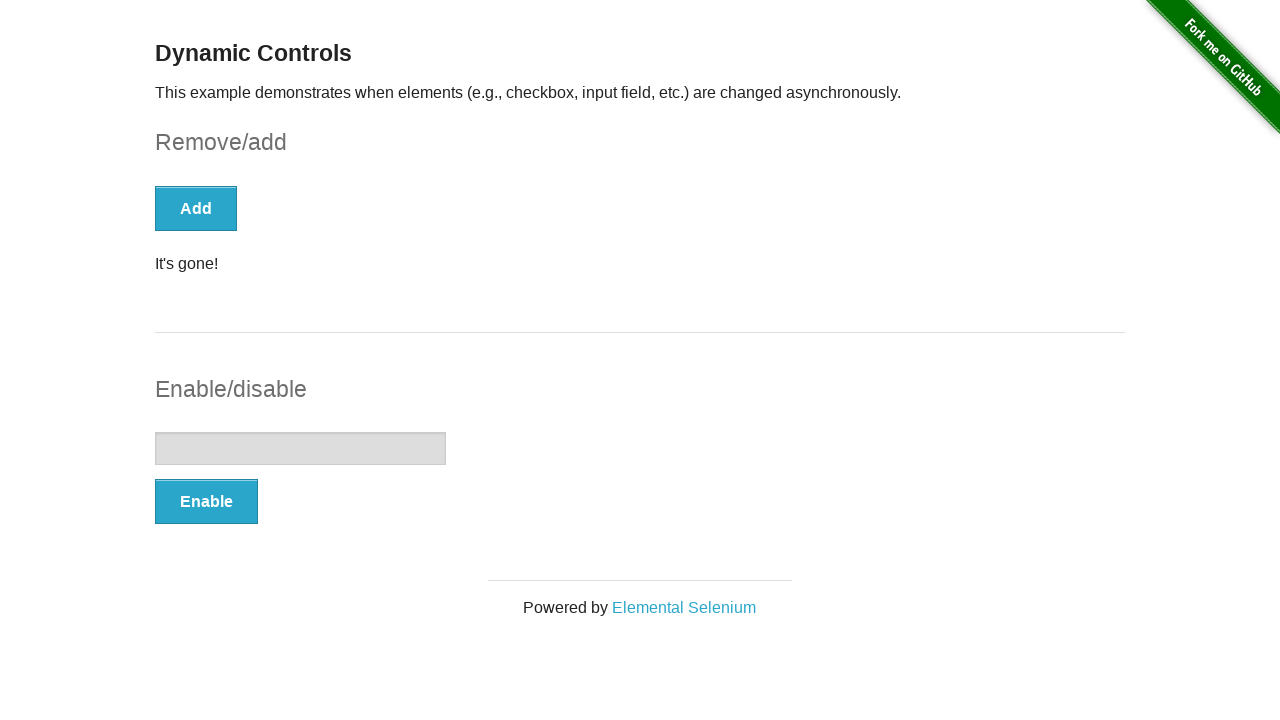

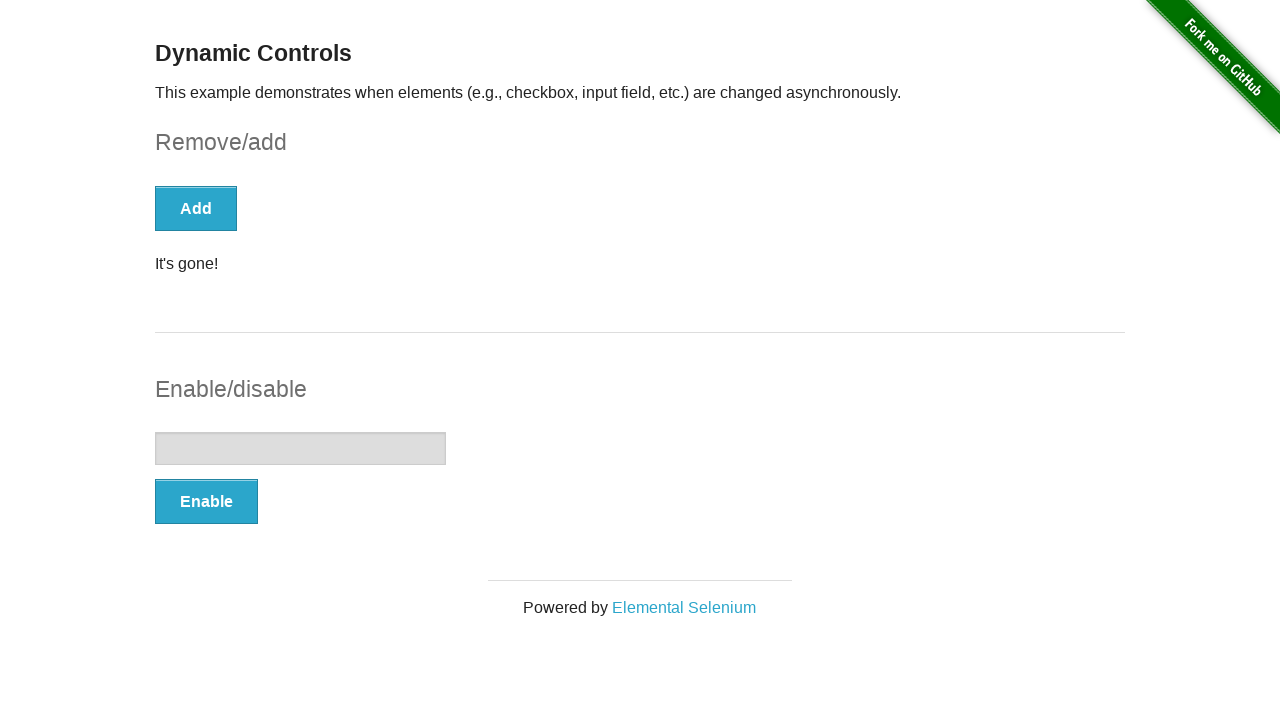